Tests drag and drop functionality by dragging an element and dropping it onto a target drop zone

Starting URL: https://testautomationpractice.blogspot.com/

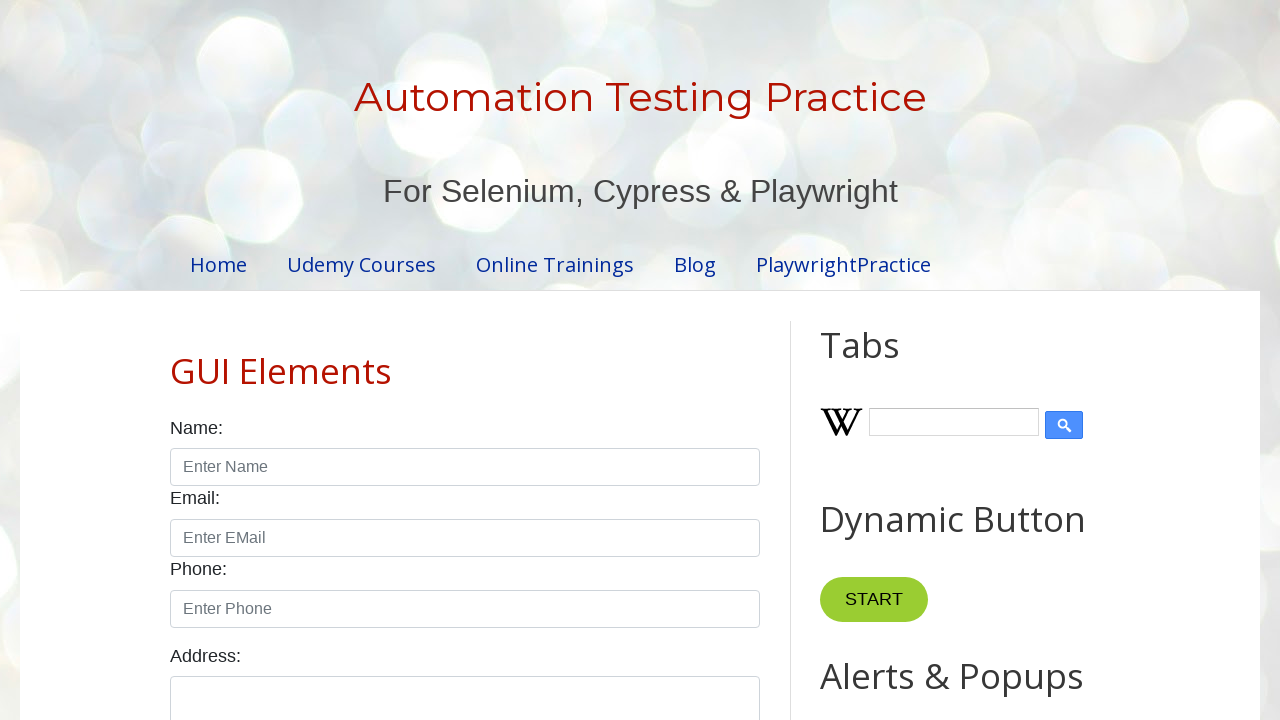

Located draggable element with id 'draggable'
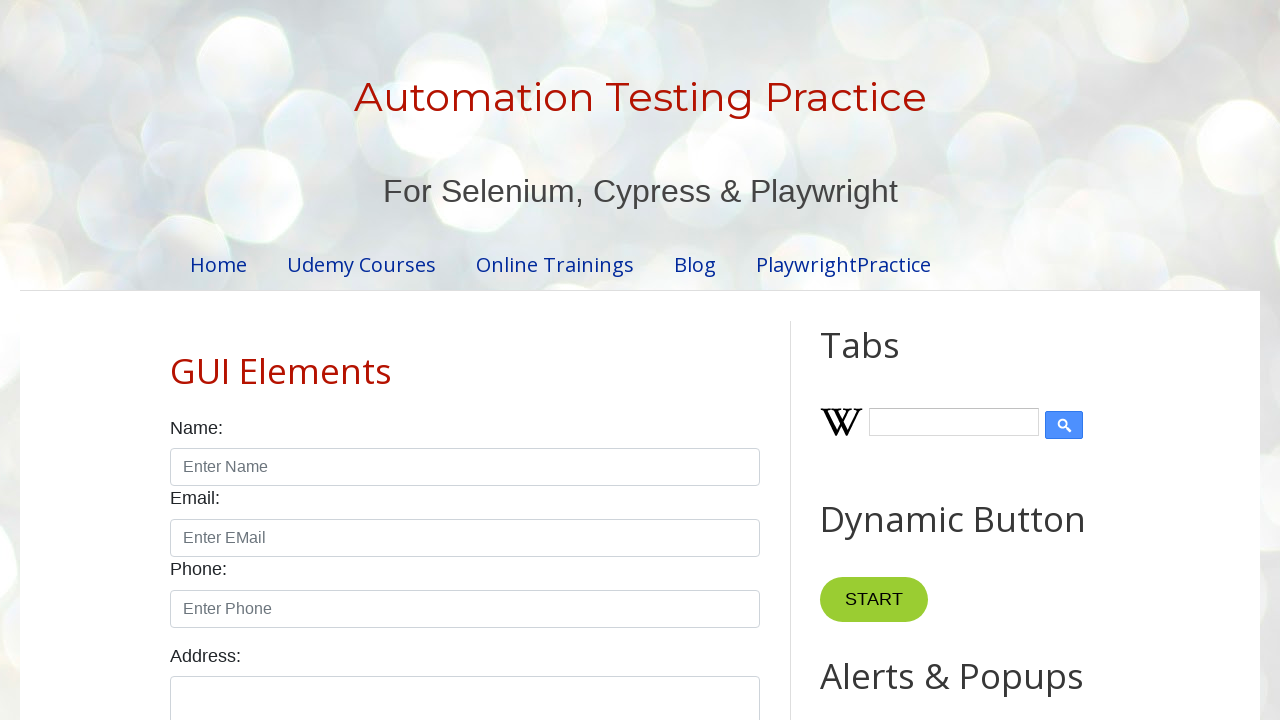

Located droppable target element with id 'droppable'
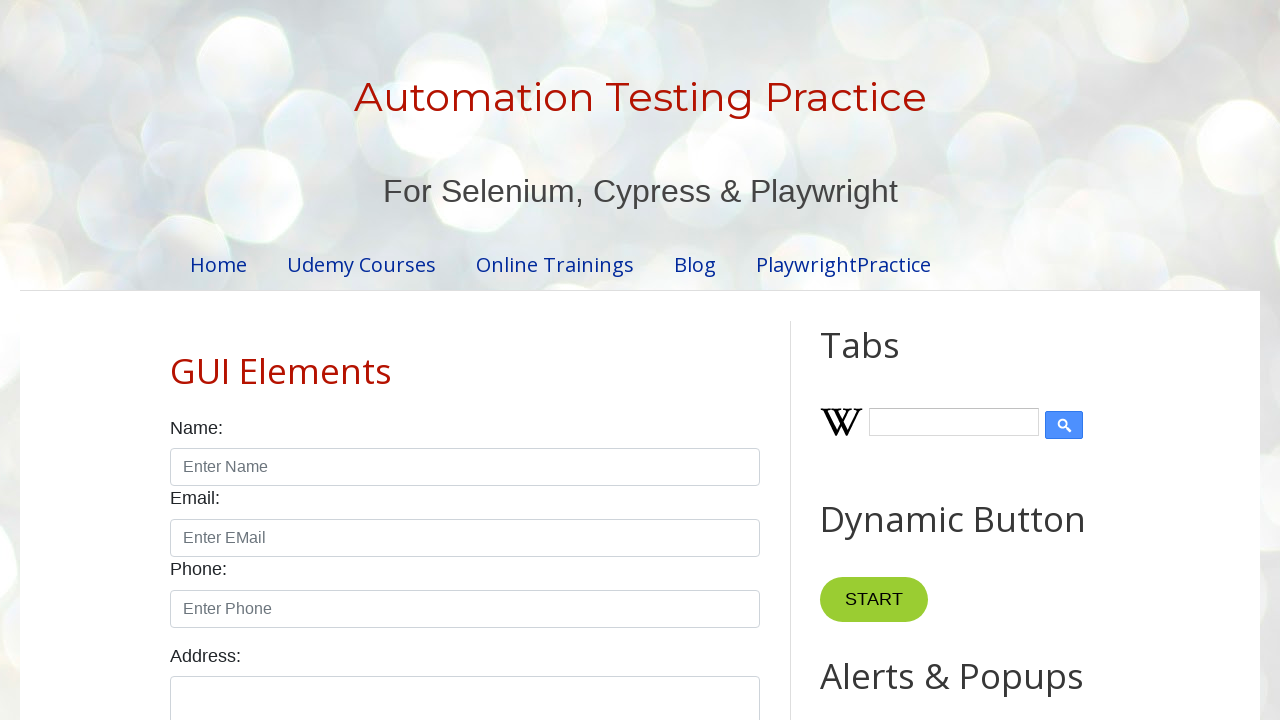

Dragged element from draggable to droppable target zone at (1015, 386)
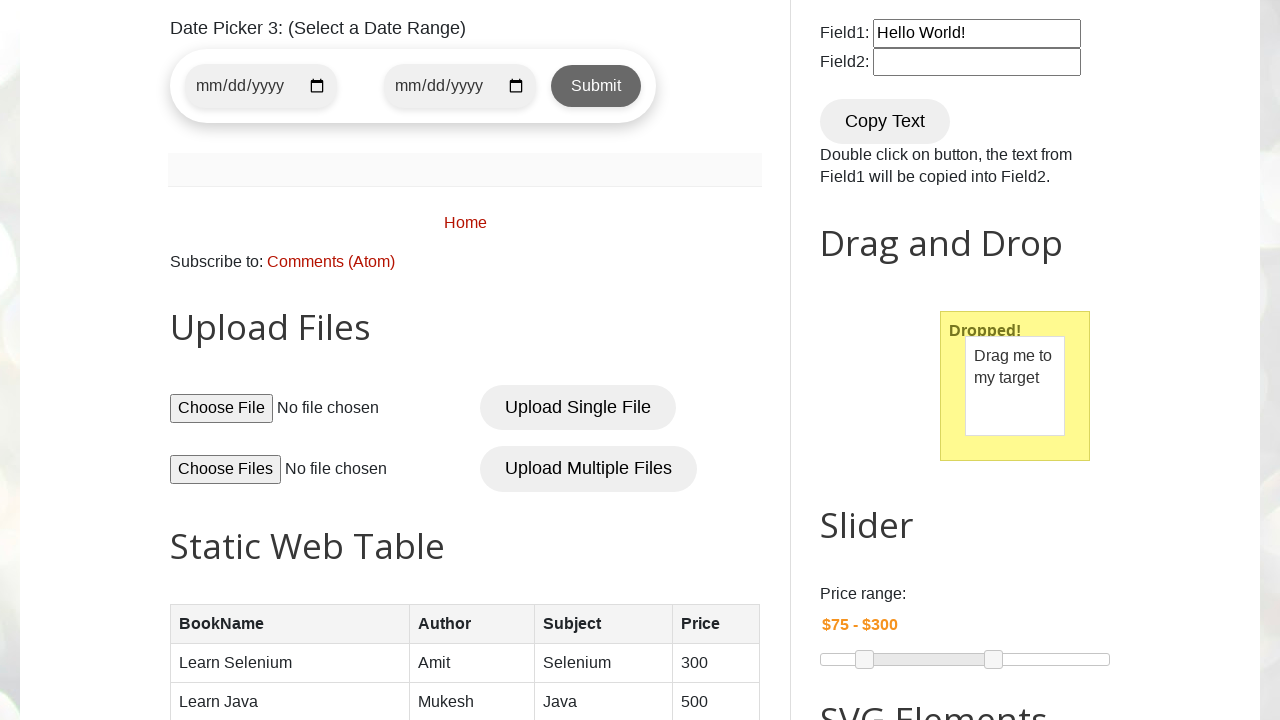

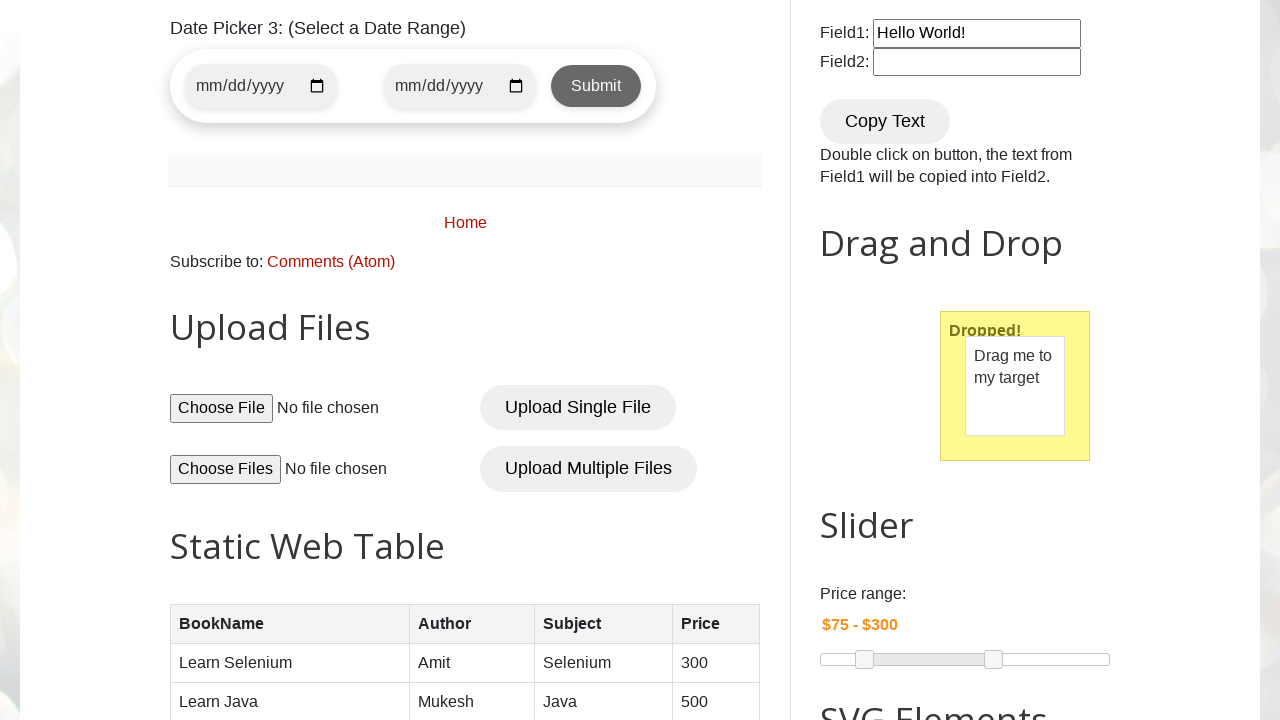